Navigates to Top List menu and clicks on the Esoteric Languages submenu to verify "Top Rated Esoteric Languages" heading

Starting URL: http://www.99-bottles-of-beer.net/

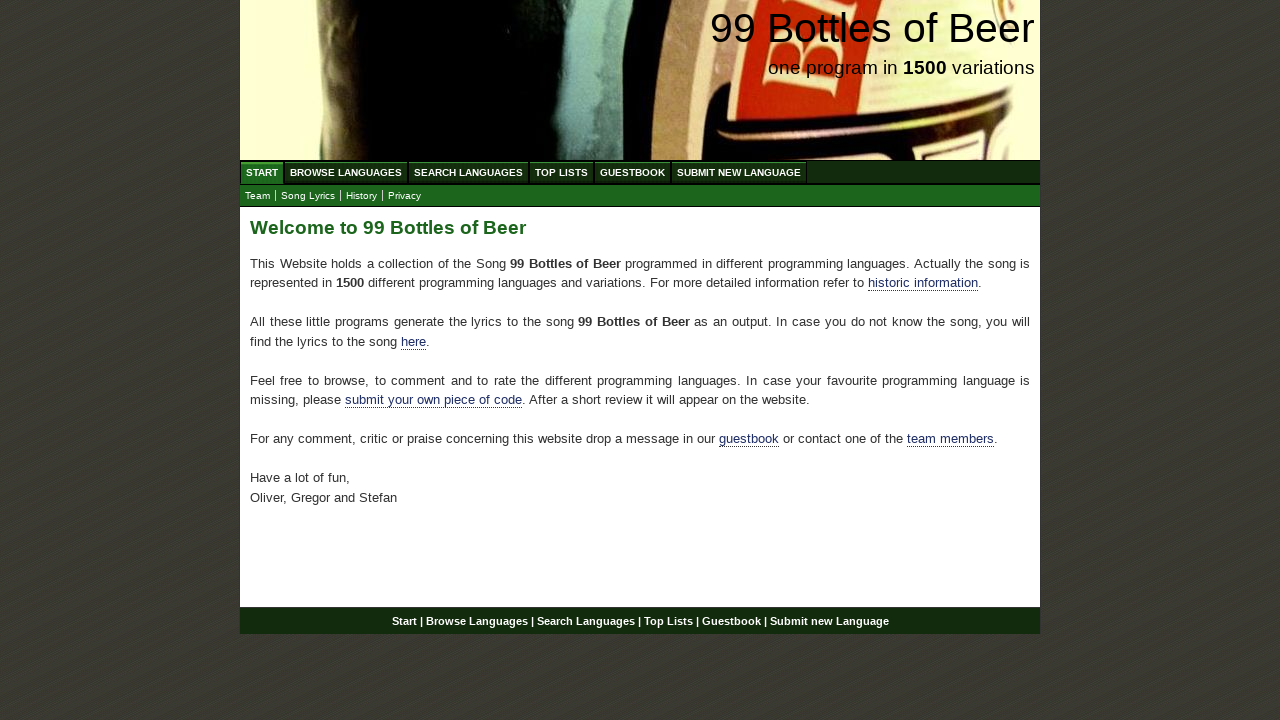

Clicked on Top List menu at (562, 172) on text=Top List
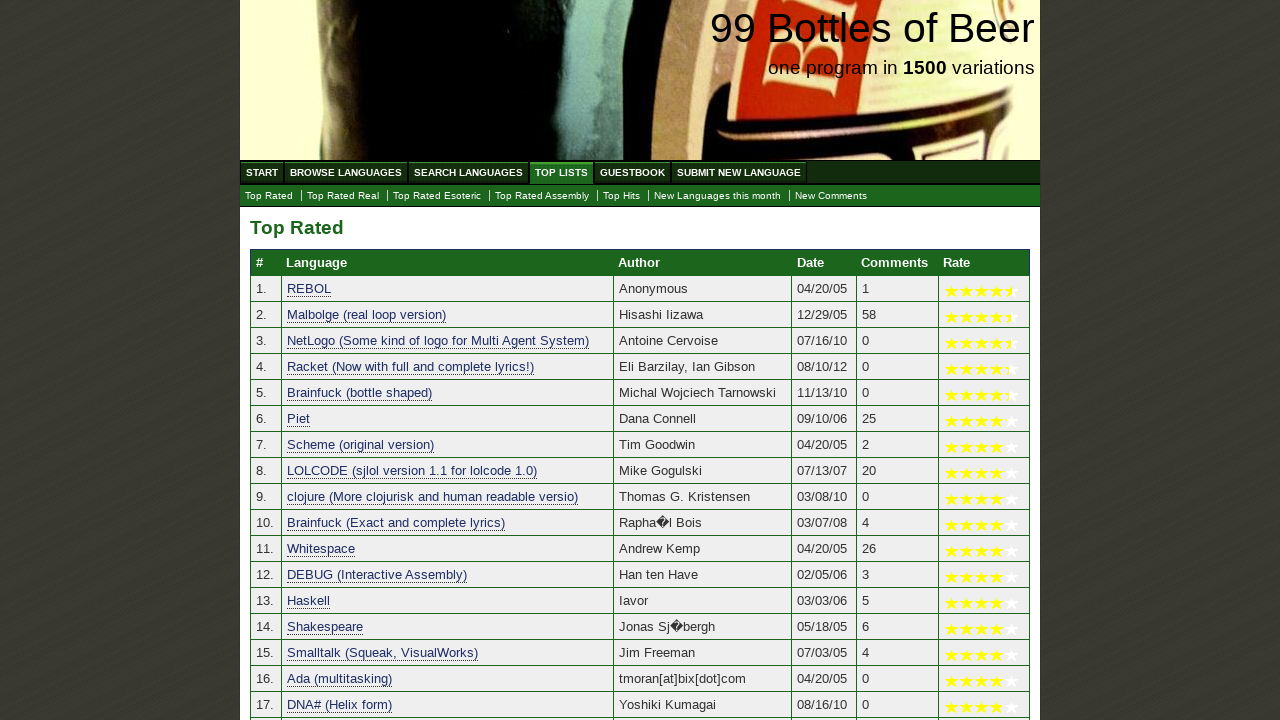

Clicked on Top Rated Esoteric submenu at (437, 196) on text=Top Rated Esoteric
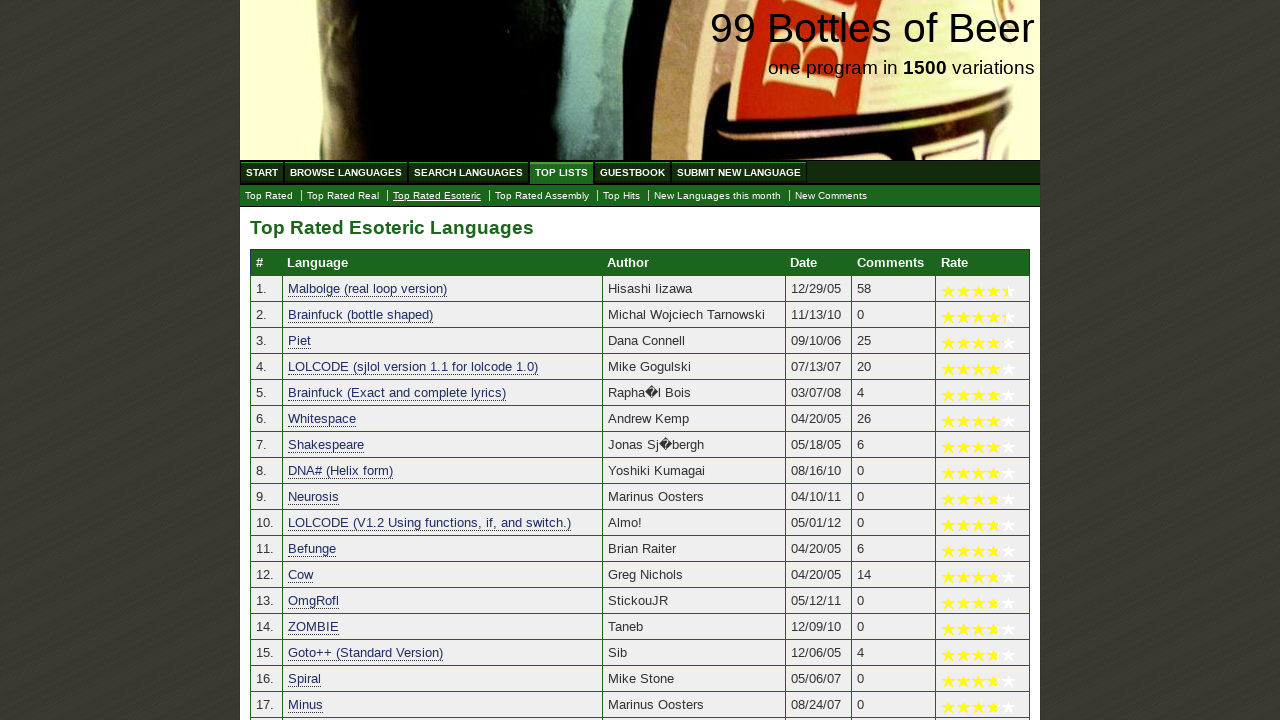

Located the main h2 heading element
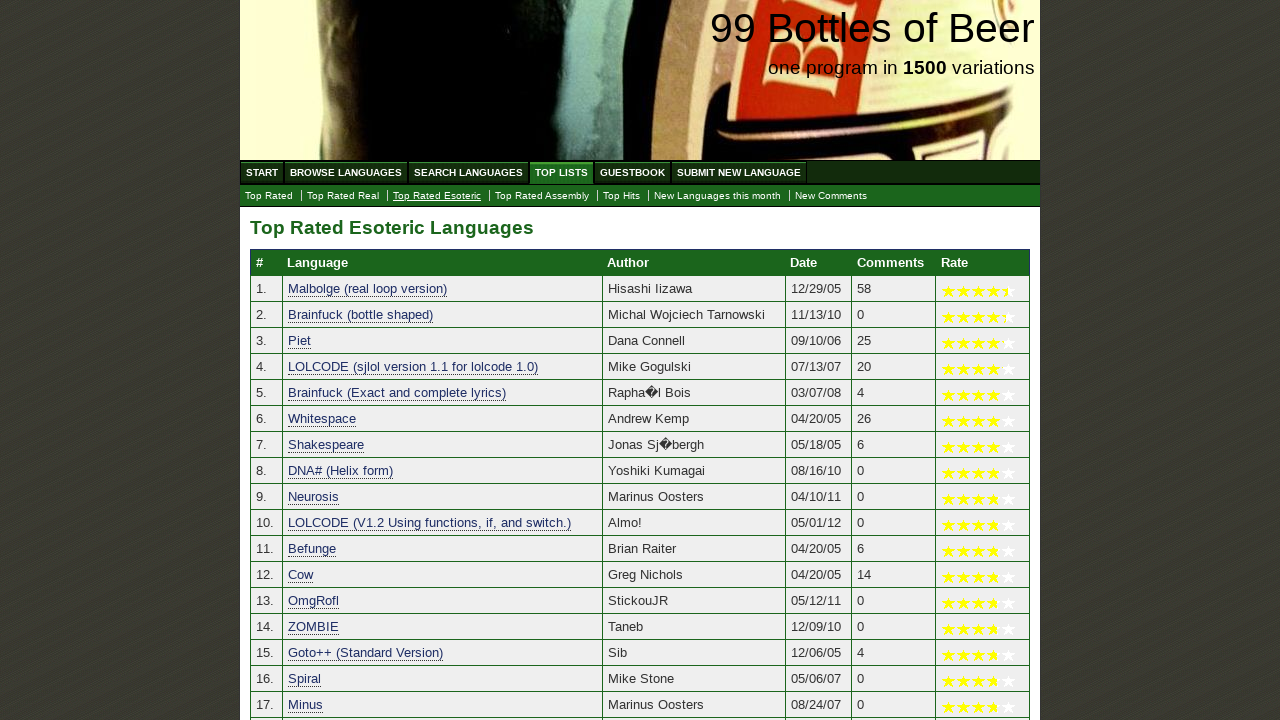

Waited for h2 heading to be visible
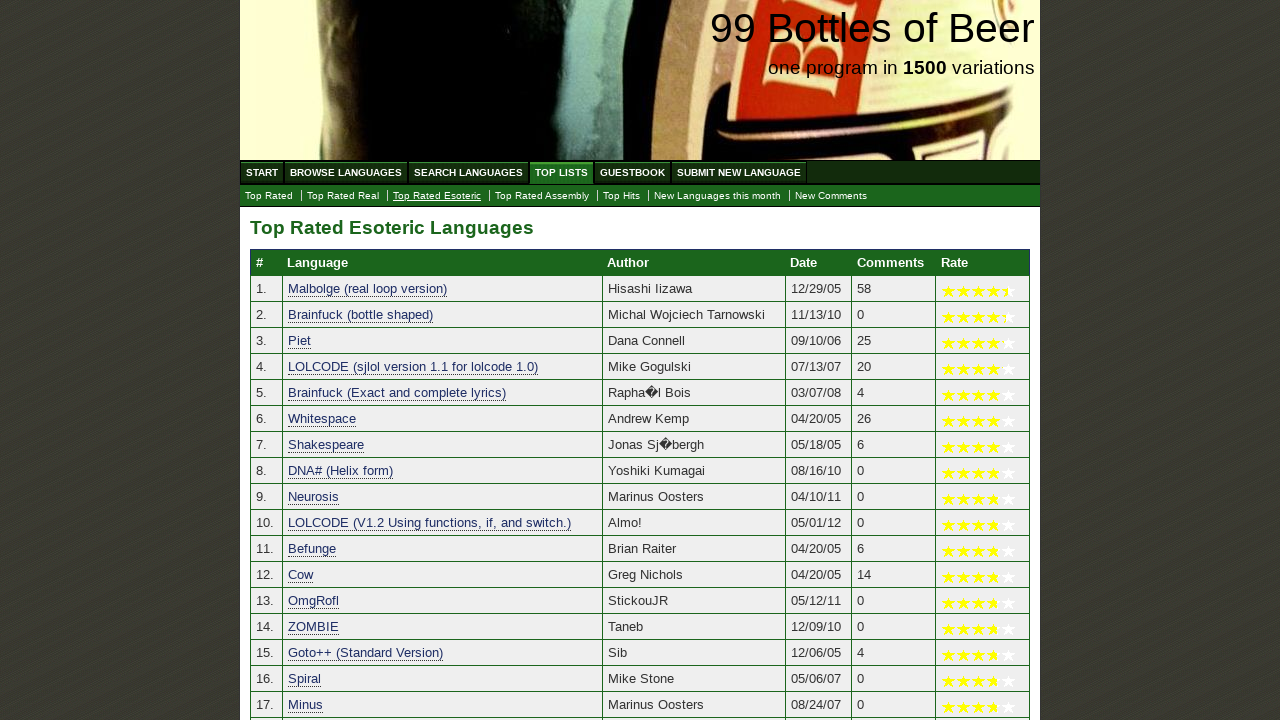

Verified heading text is 'Top Rated Esoteric Languages'
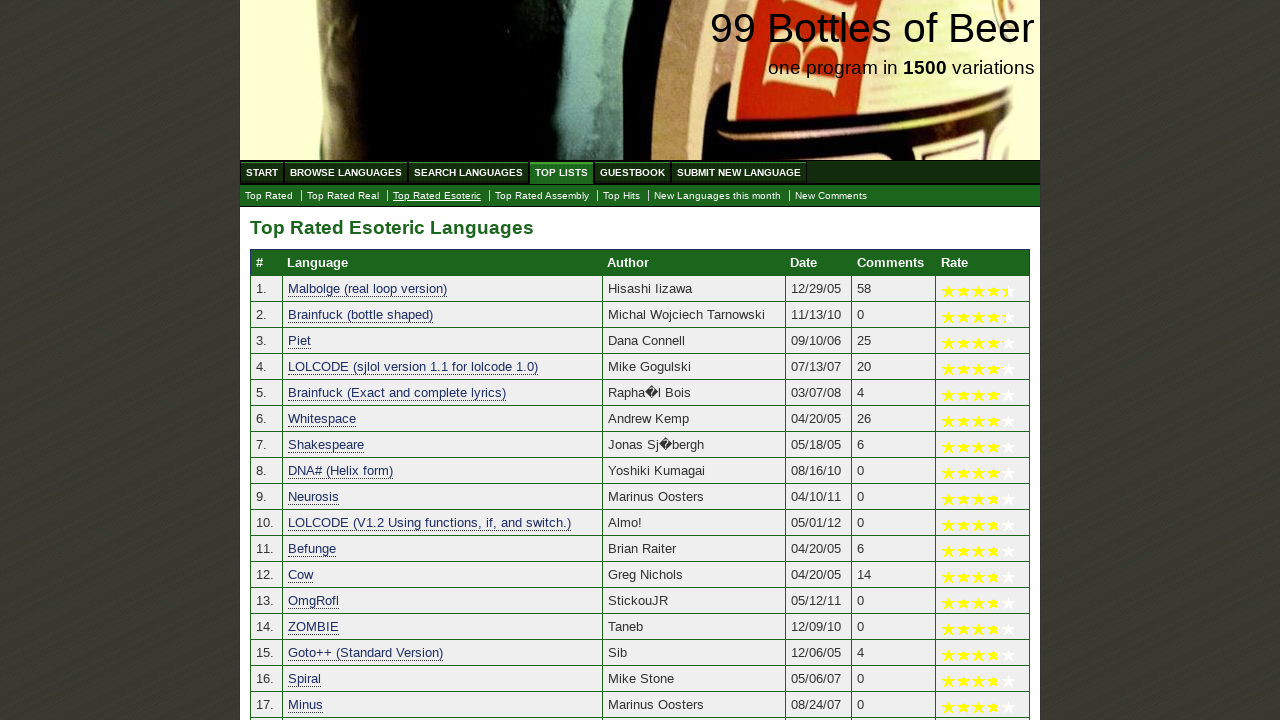

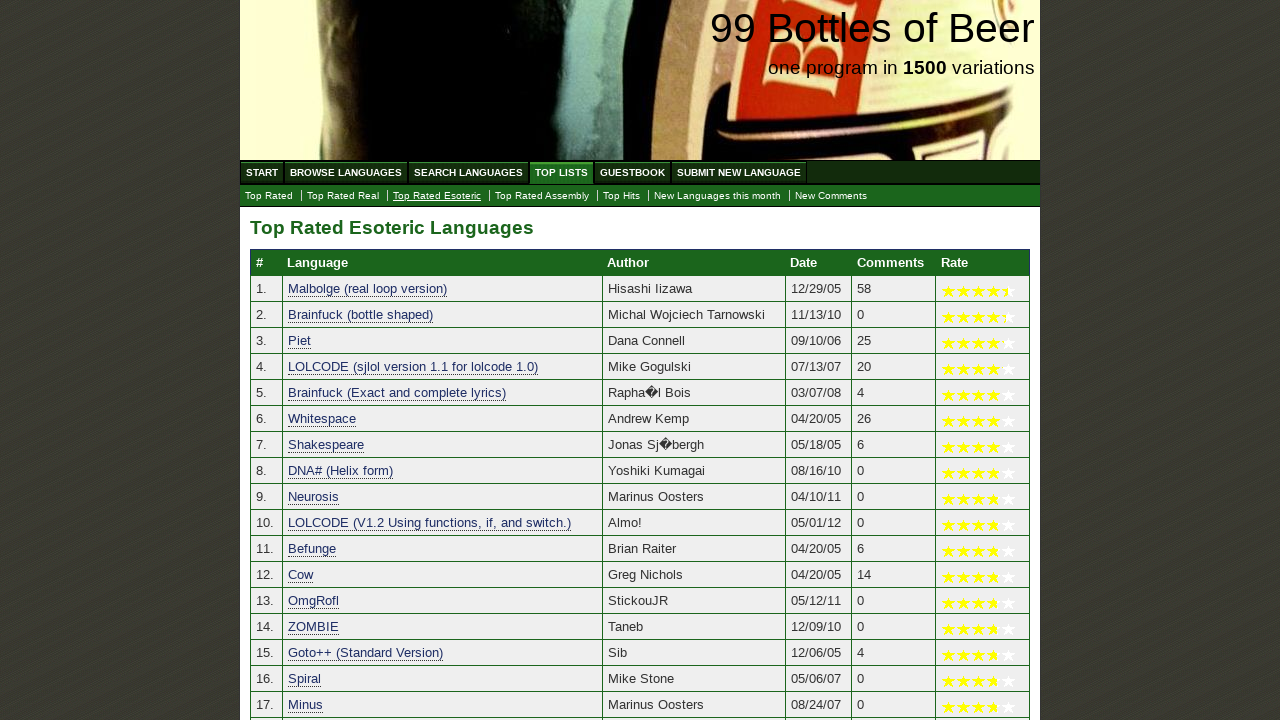